Tests checkbox interaction by checking if checkboxes are selected and clicking them accordingly - ensures checkbox1 is checked, then toggles checkbox2

Starting URL: https://the-internet.herokuapp.com/checkboxes

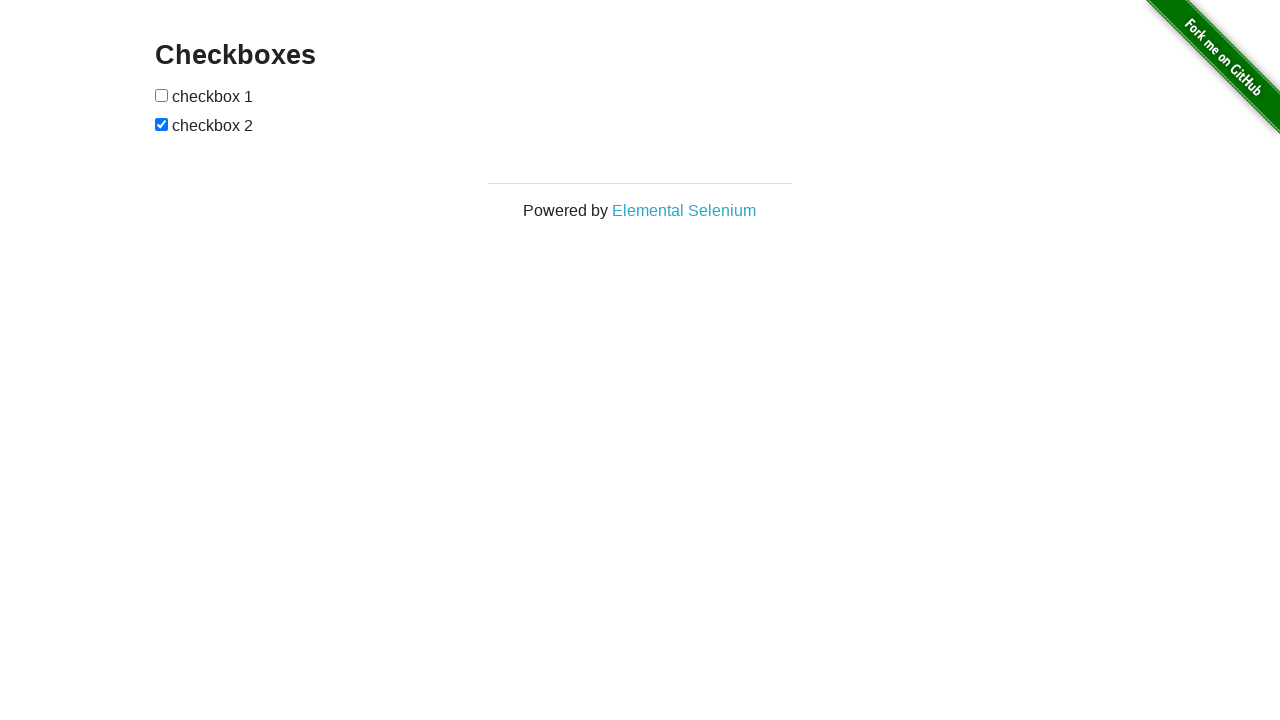

Navigated to checkbox test page
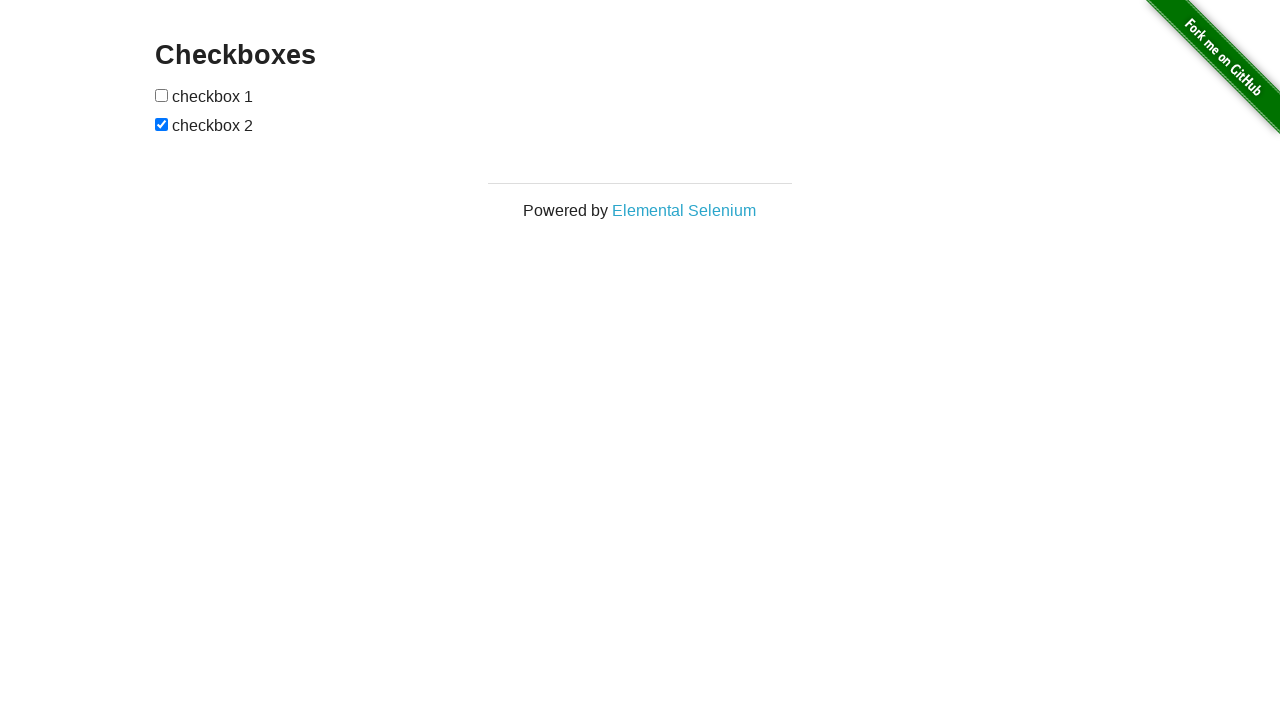

Located checkbox1 element
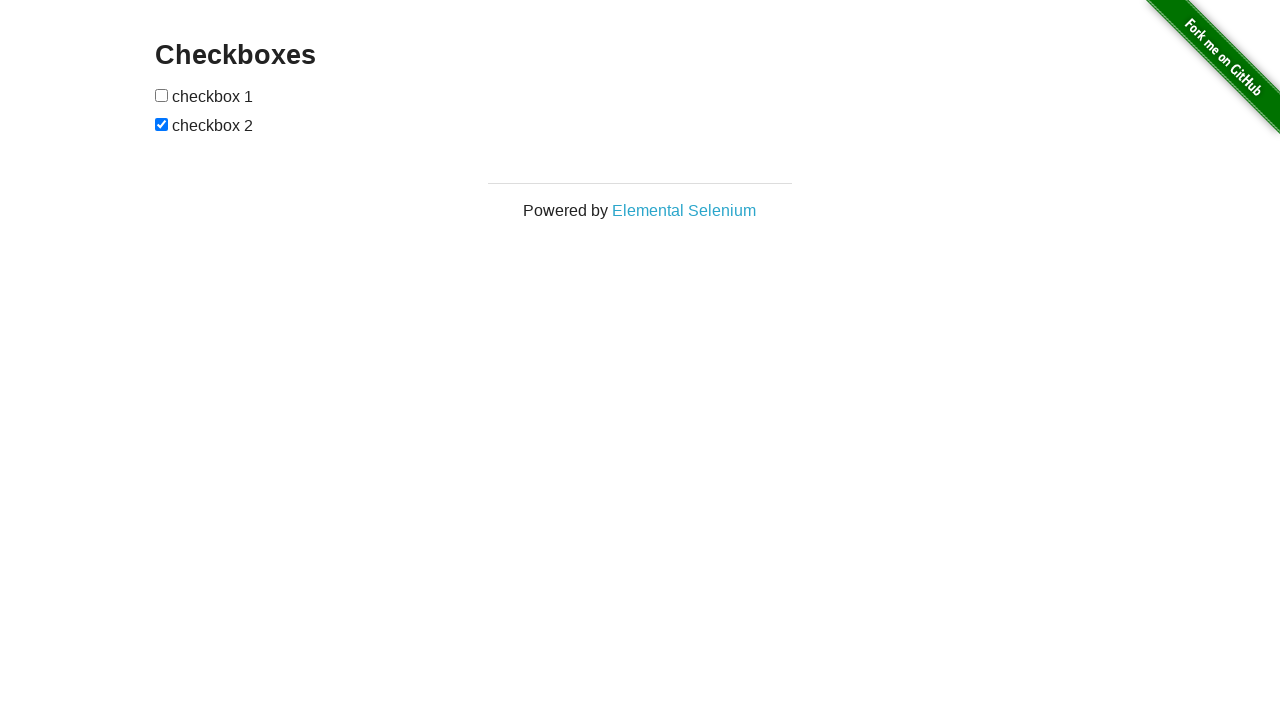

Located checkbox2 element
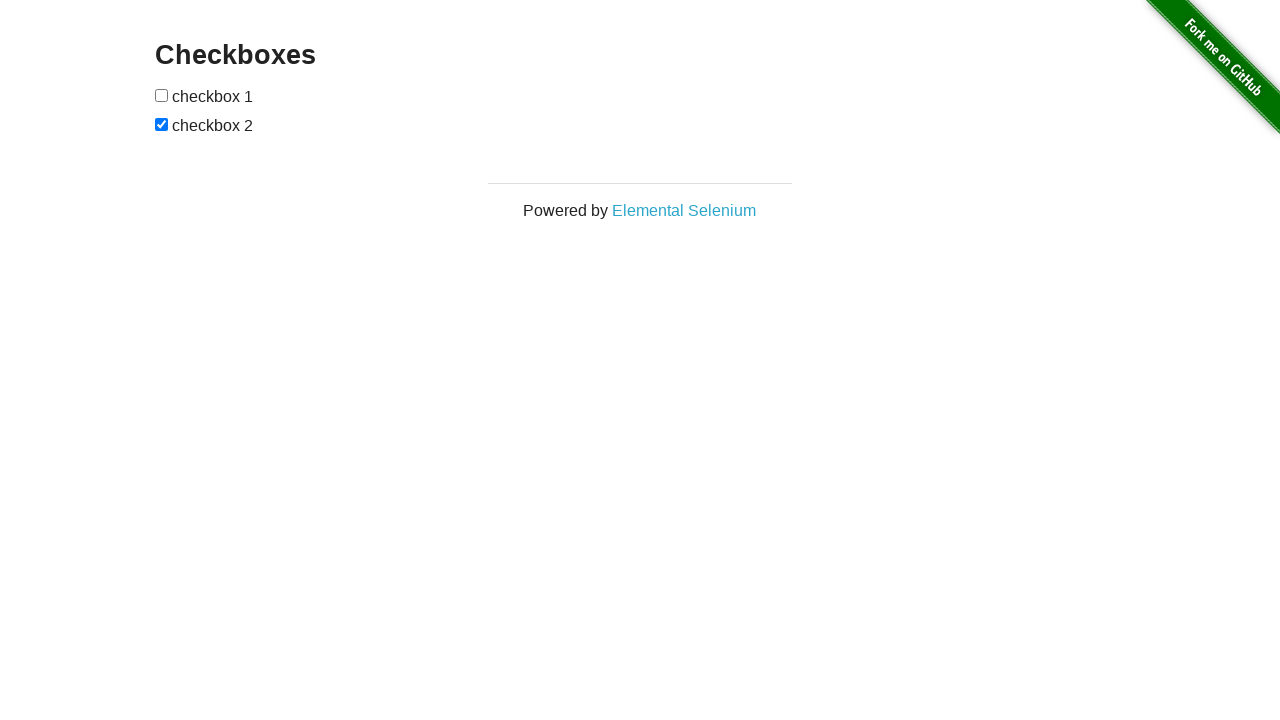

Checkbox1 became visible
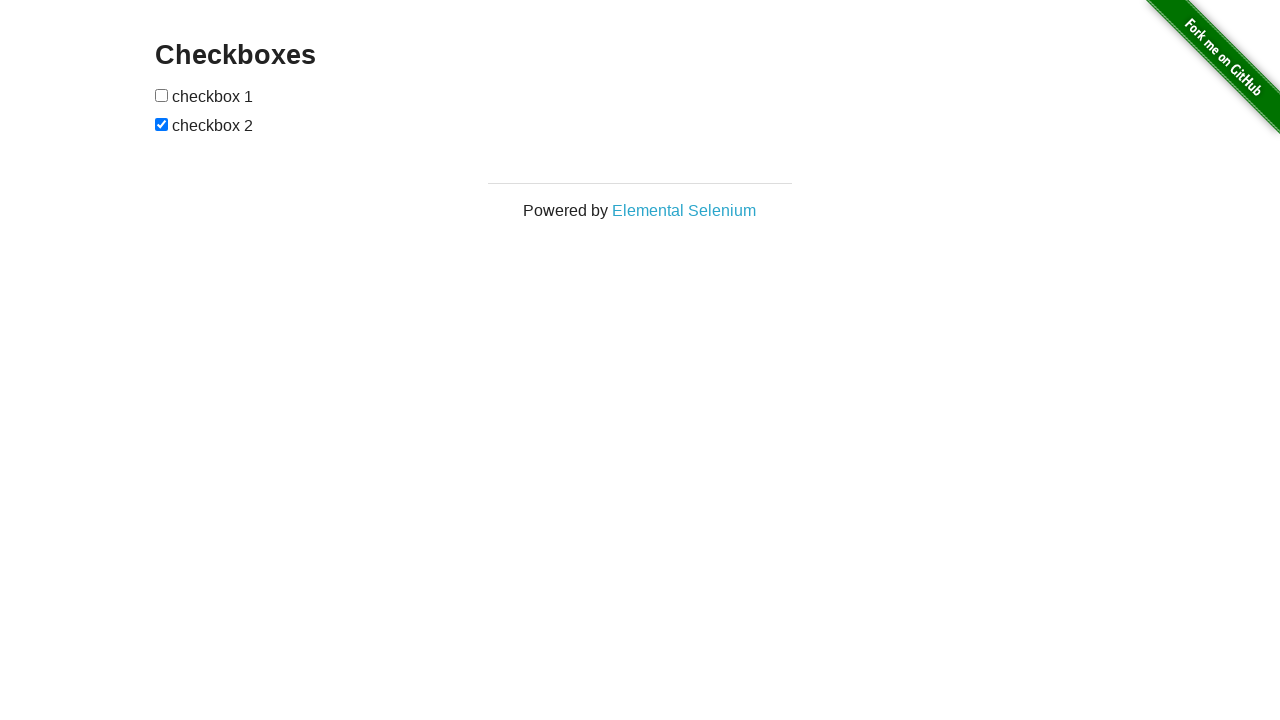

Clicked checkbox1 to check it at (162, 95) on (//input[@type='checkbox'])[1]
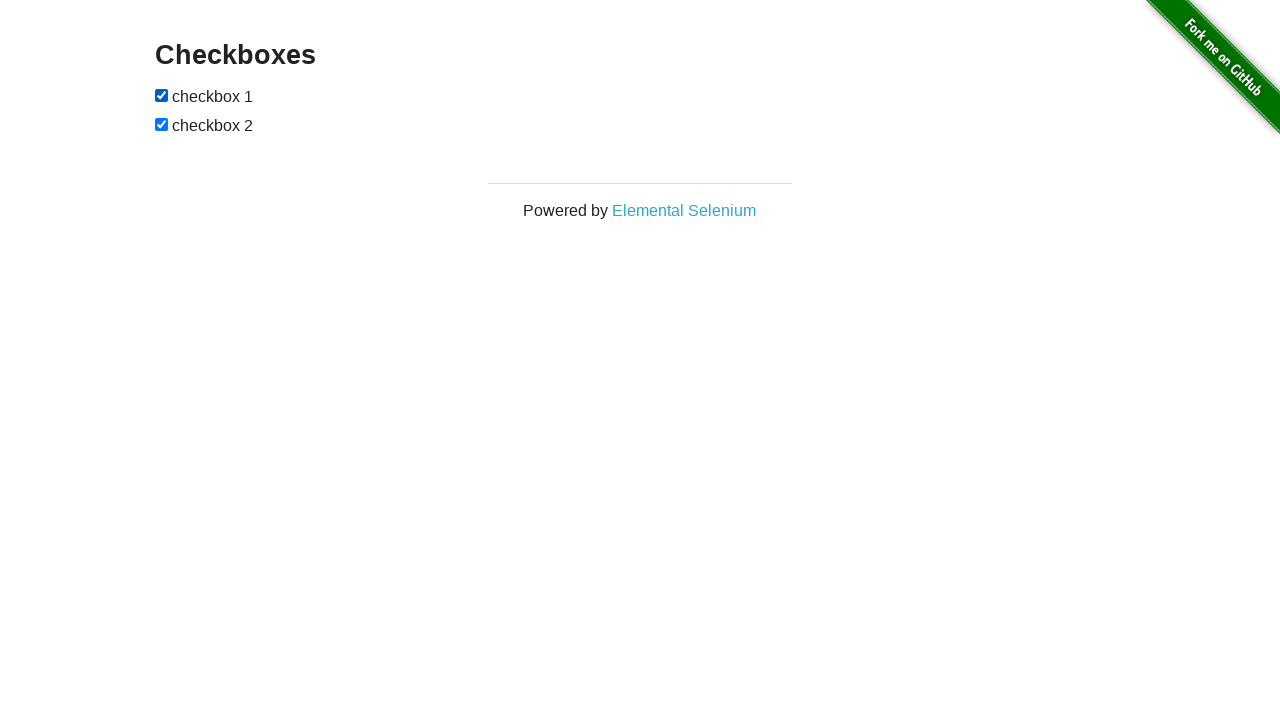

Checkbox2 is already checked
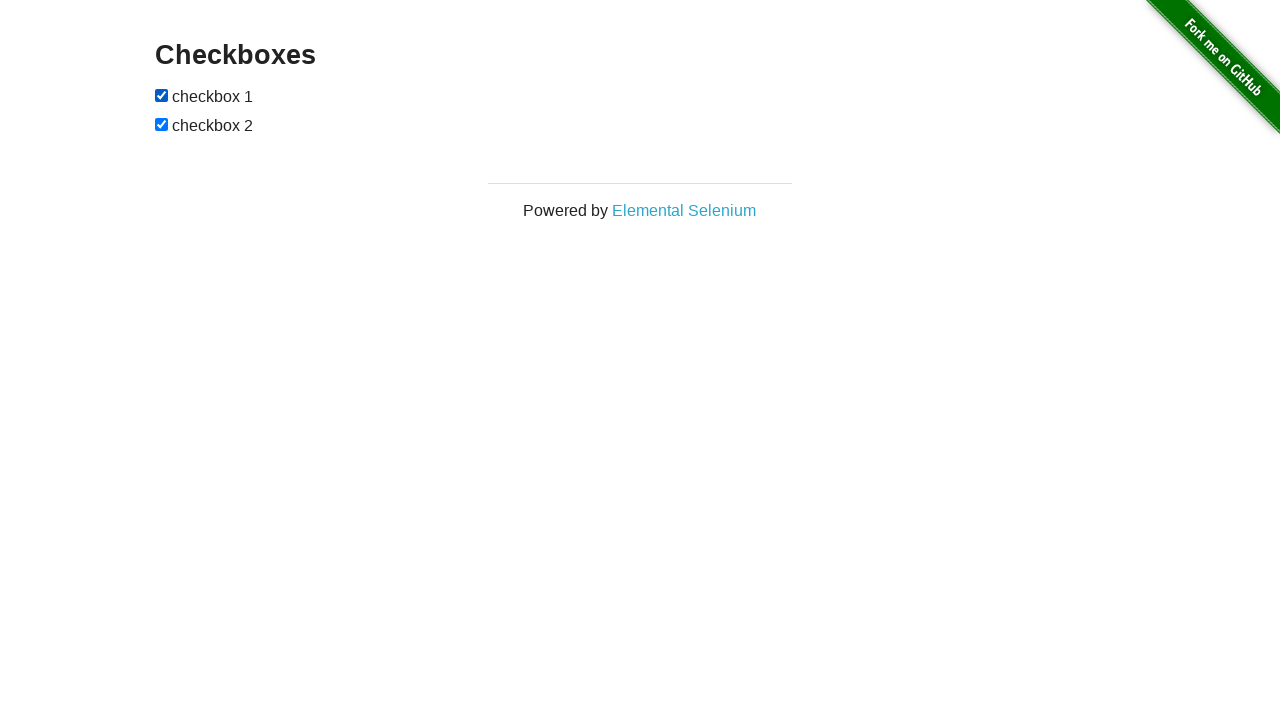

Clicked checkbox2 to uncheck it at (162, 124) on (//input[@type='checkbox'])[2]
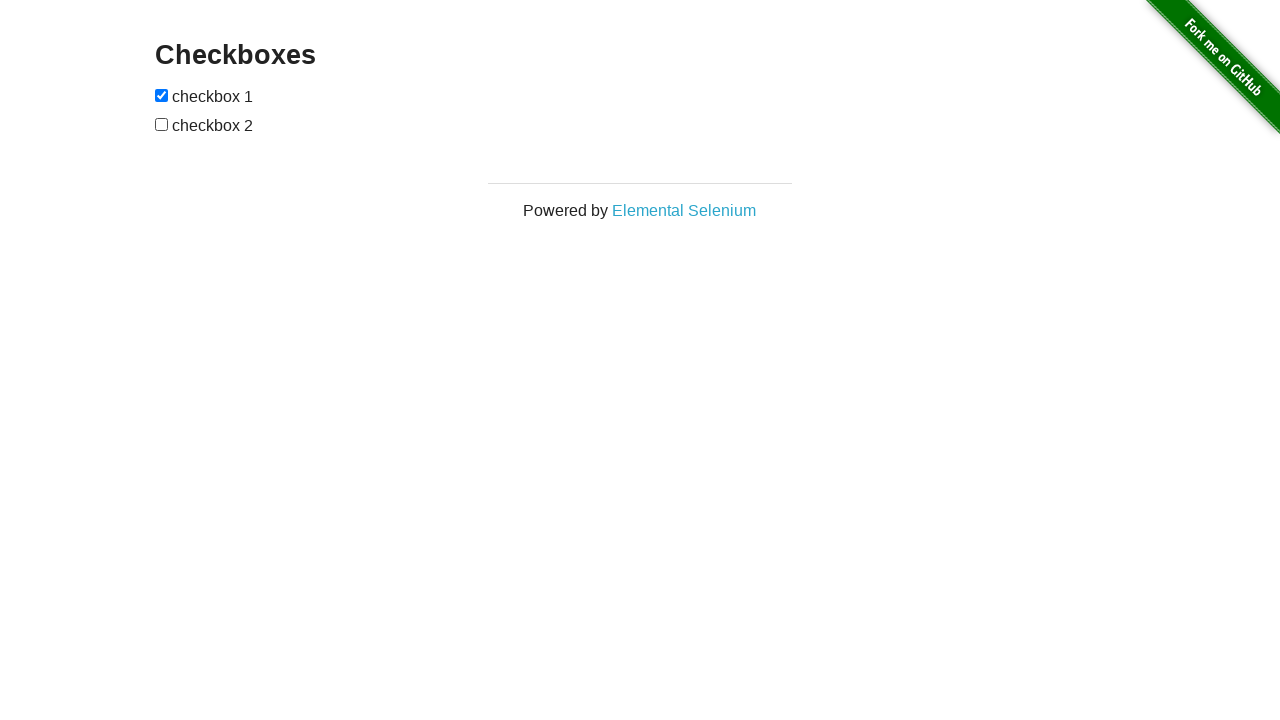

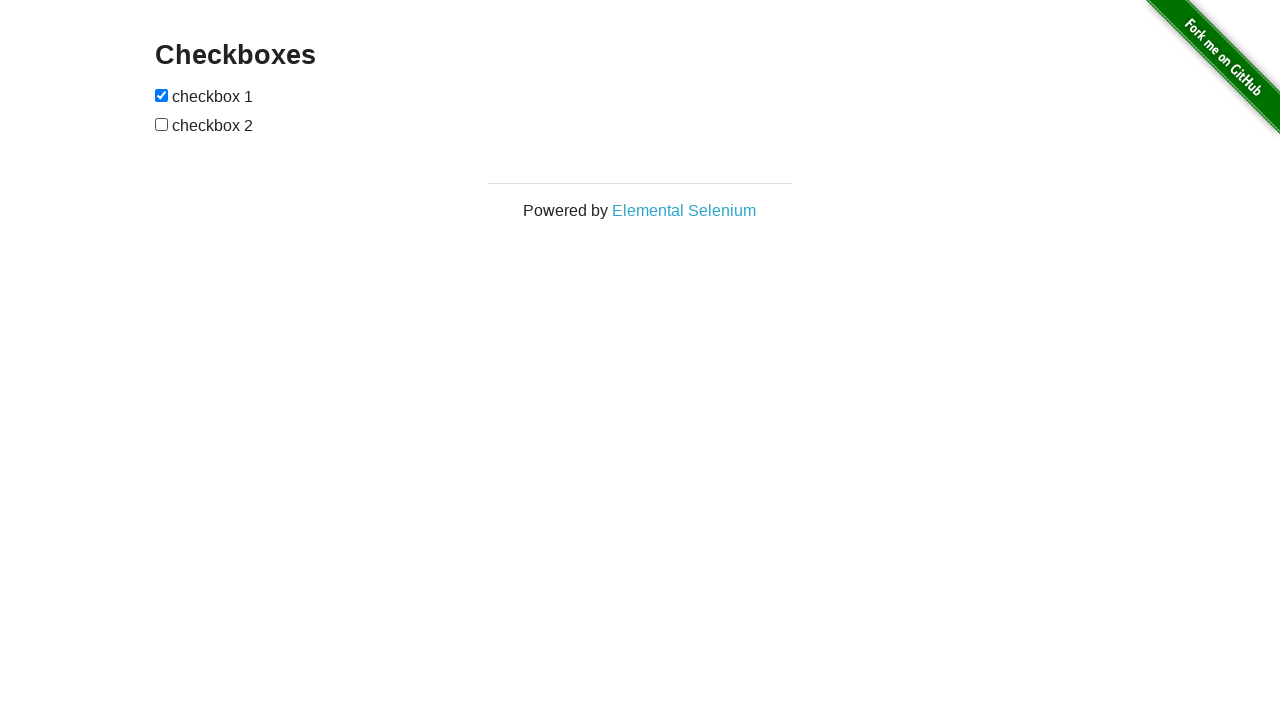